Tests FAQ accordion by clicking on the question about order cancellation, then verifying the answer text is displayed correctly

Starting URL: https://qa-scooter.praktikum-services.ru/

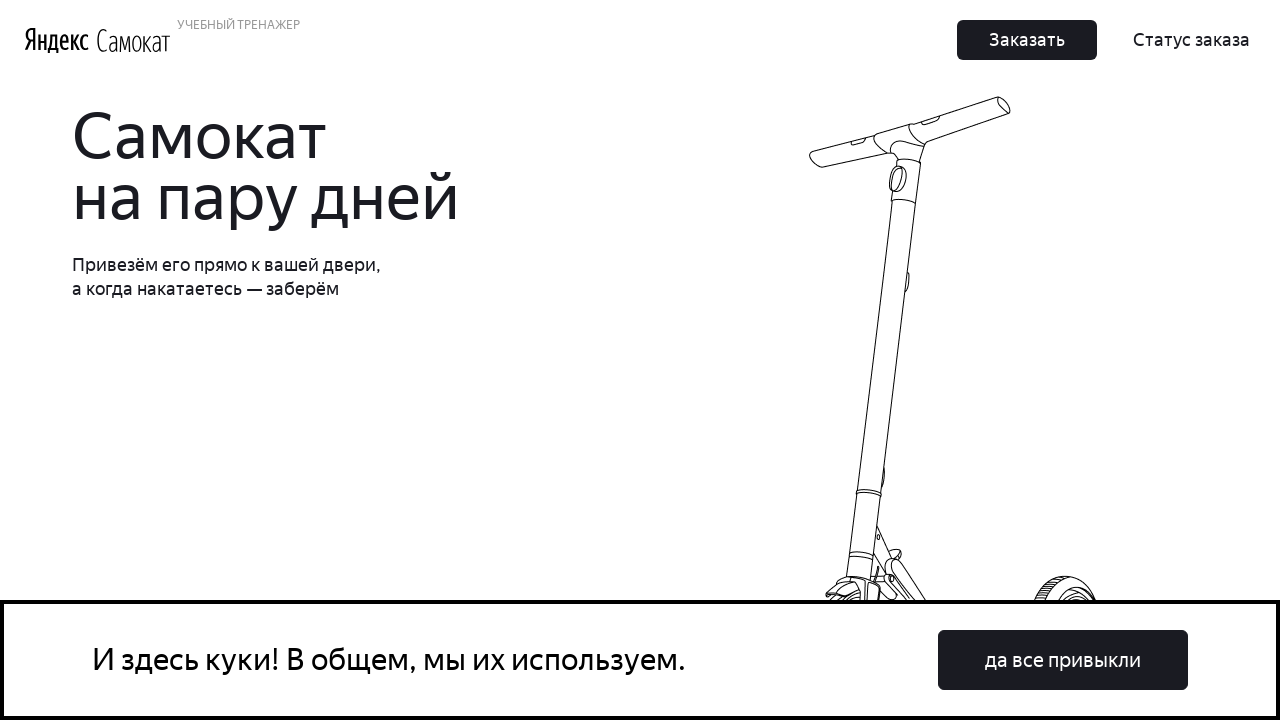

Page loaded with domcontentloaded state
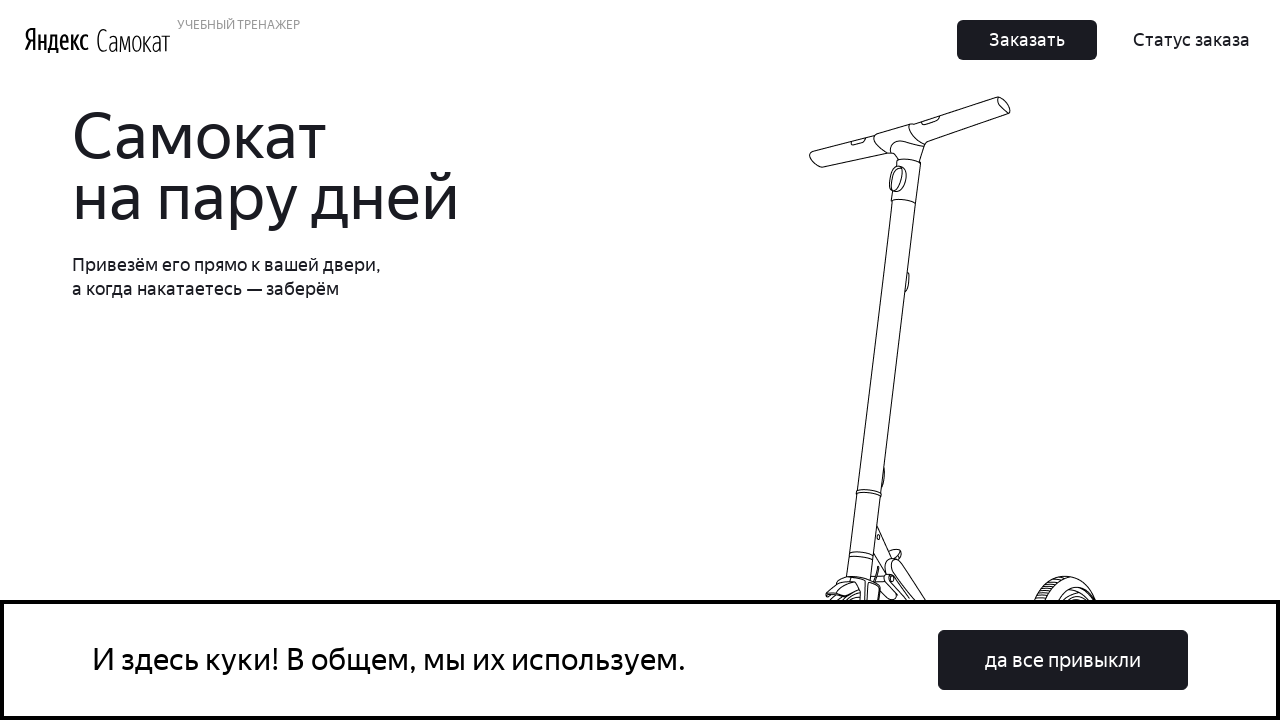

Located FAQ question about order cancellation
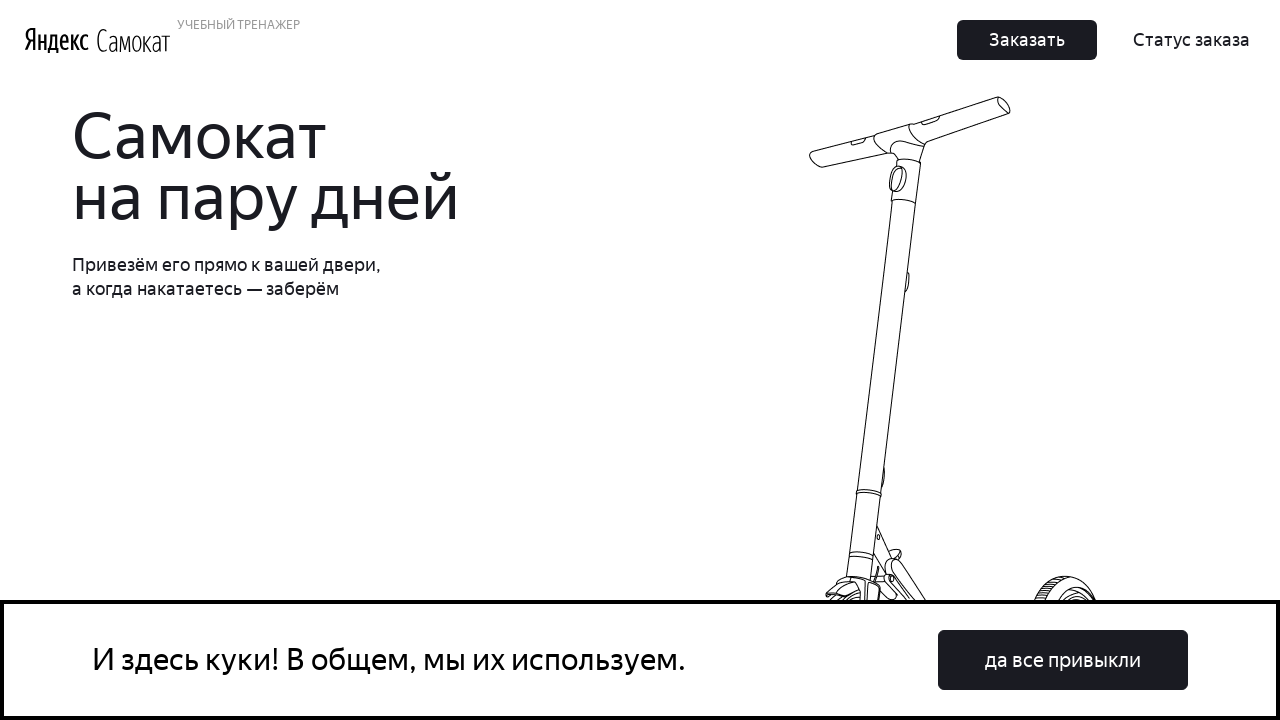

Scrolled to order cancellation question
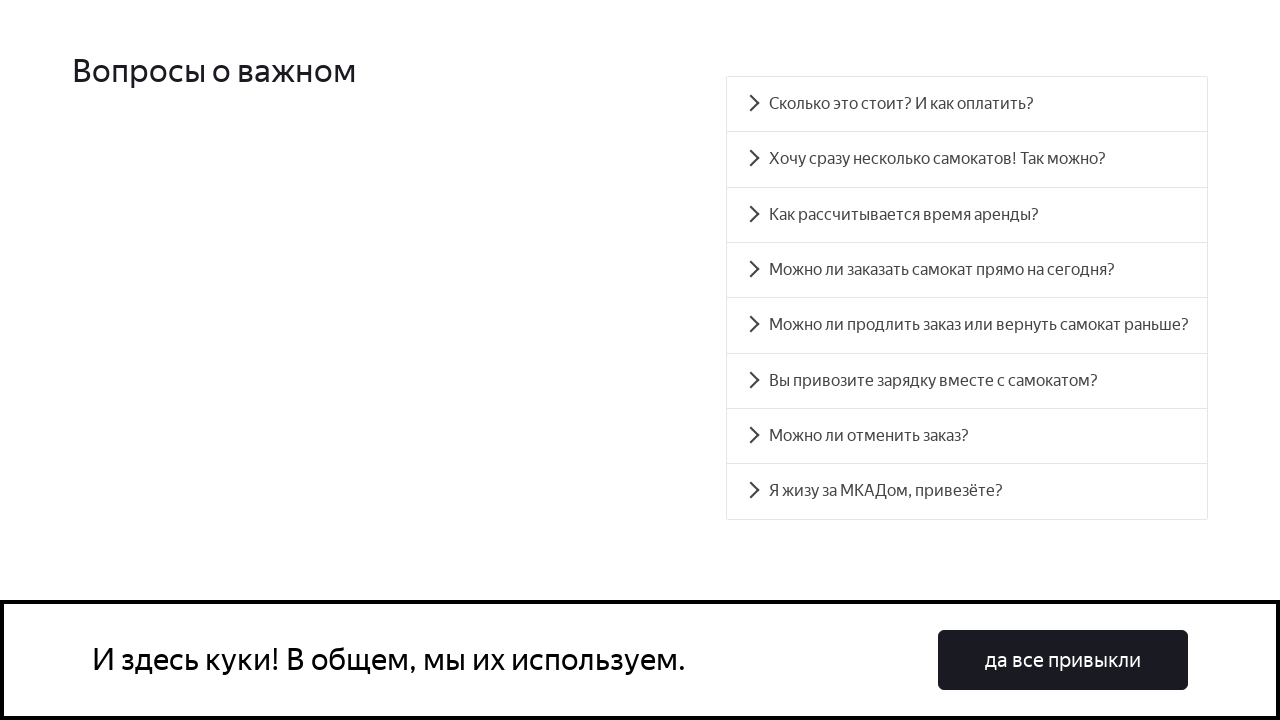

Clicked on order cancellation question to expand accordion at (967, 436) on xpath=//*[text()='Можно ли отменить заказ?']
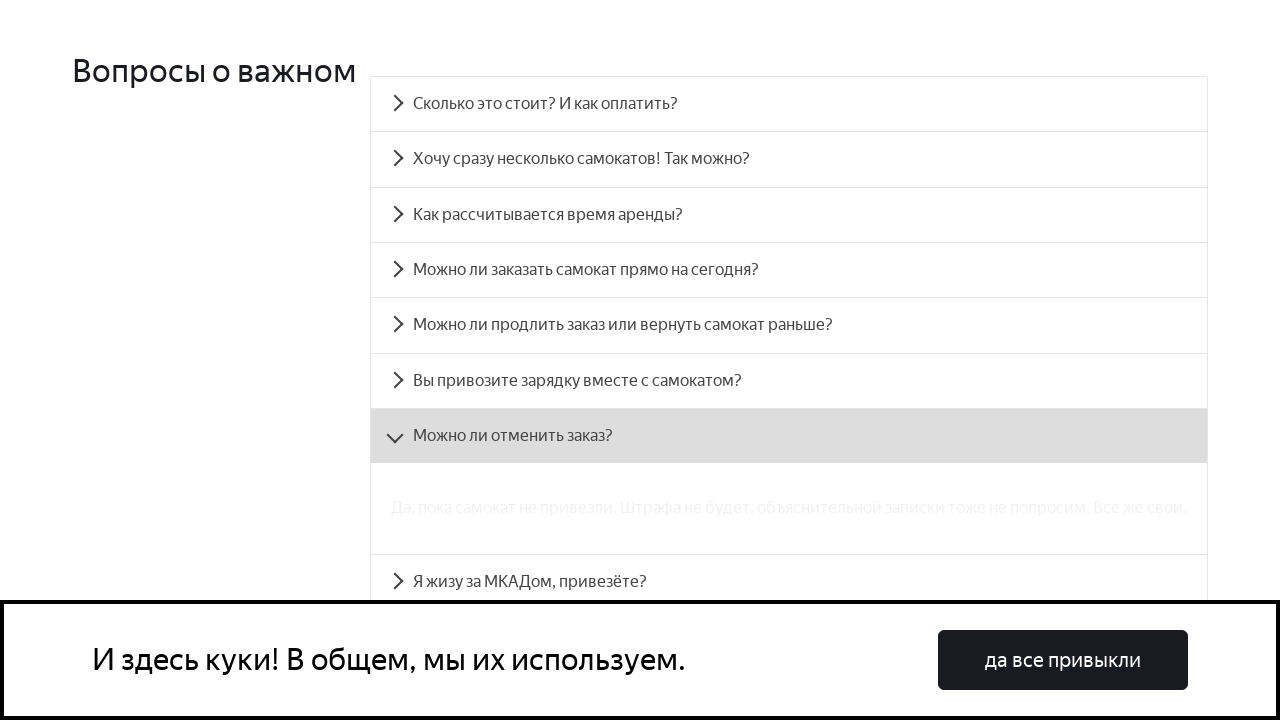

Verified answer text appeared: order can be cancelled before delivery with no penalty
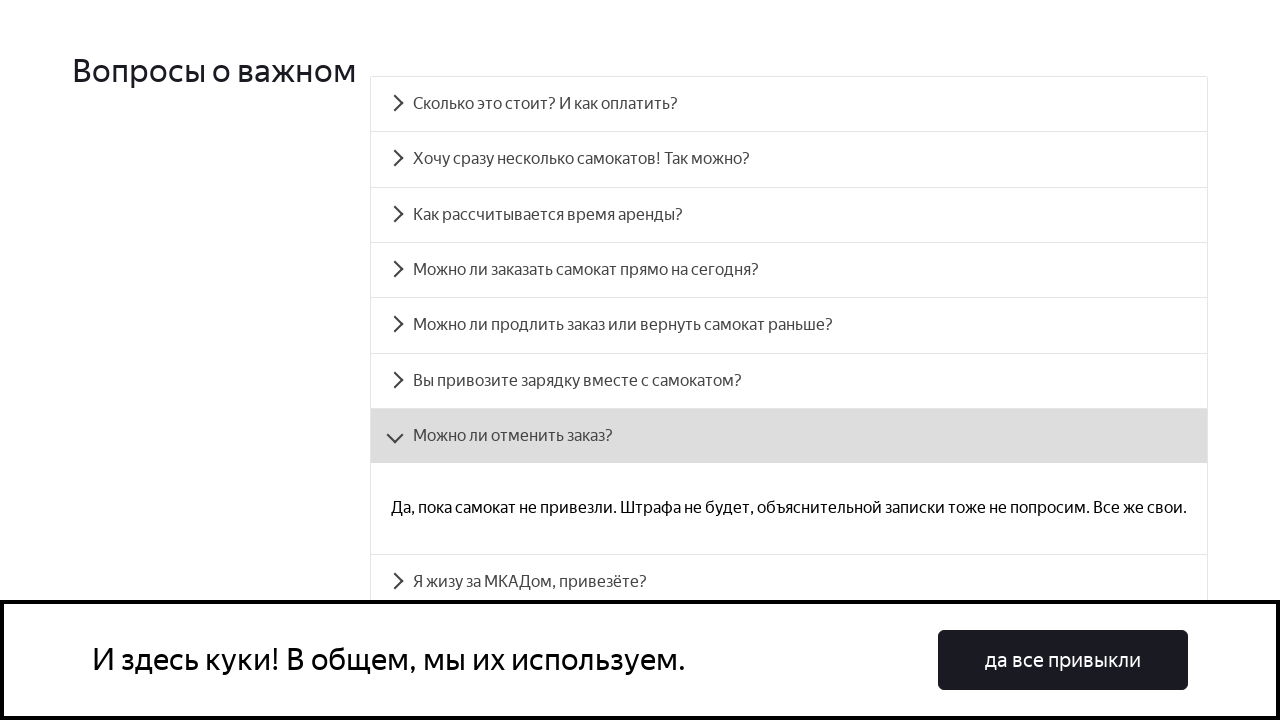

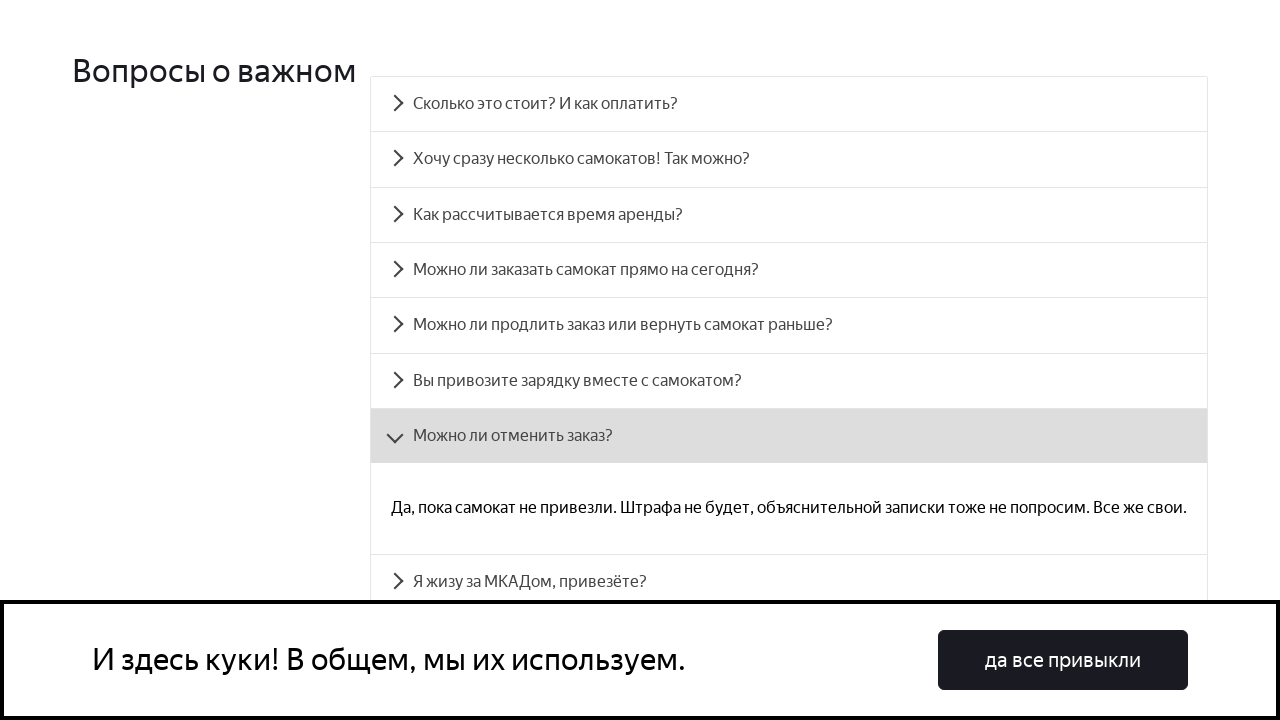